Navigates to GitHub homepage, then visits a specific user profile page (yakupethem), verifies the page title contains the username, and navigates back to the previous page.

Starting URL: https://github.com

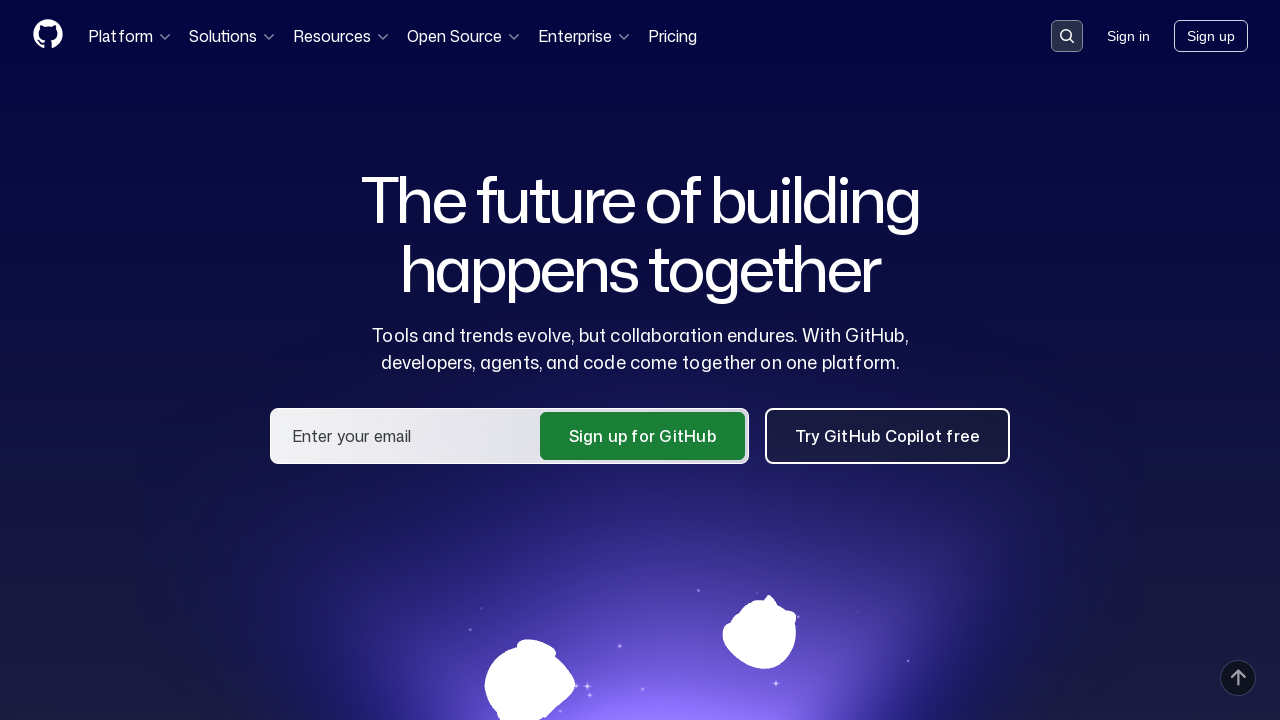

Navigated to yakupethem's GitHub profile page
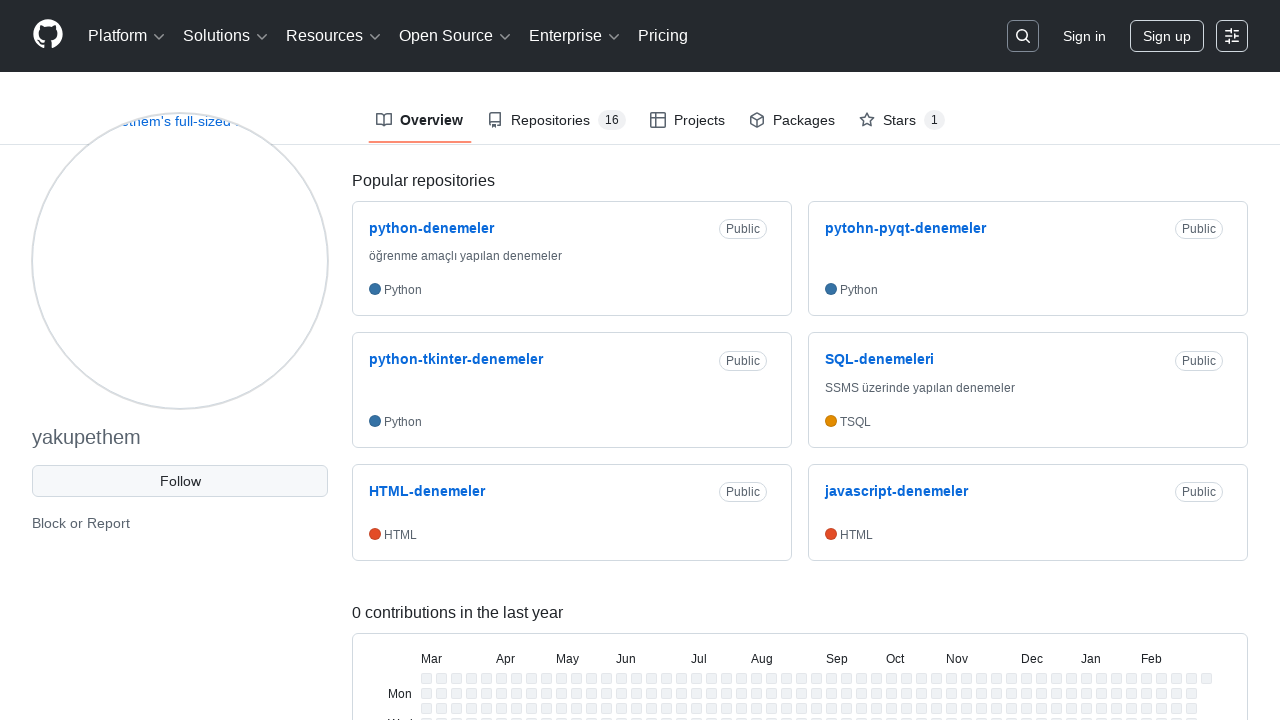

Waited for profile page to load (domcontentloaded)
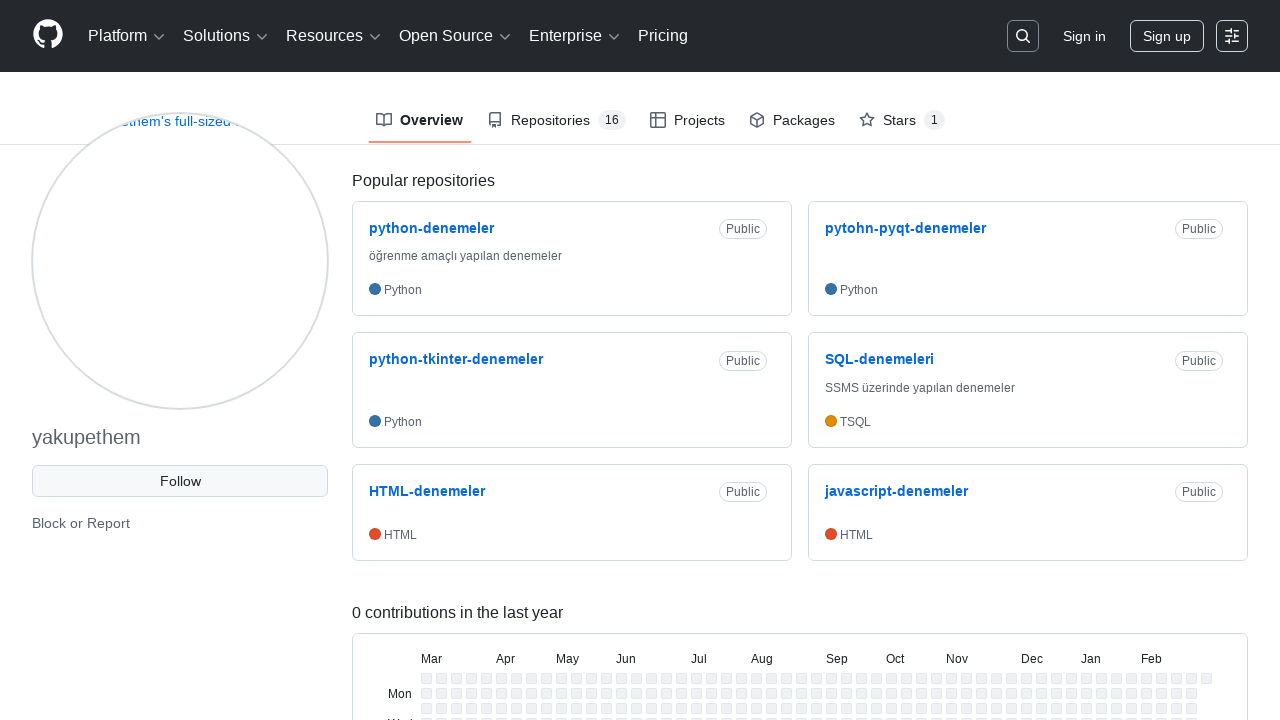

Verified page title contains username 'yakupethem'
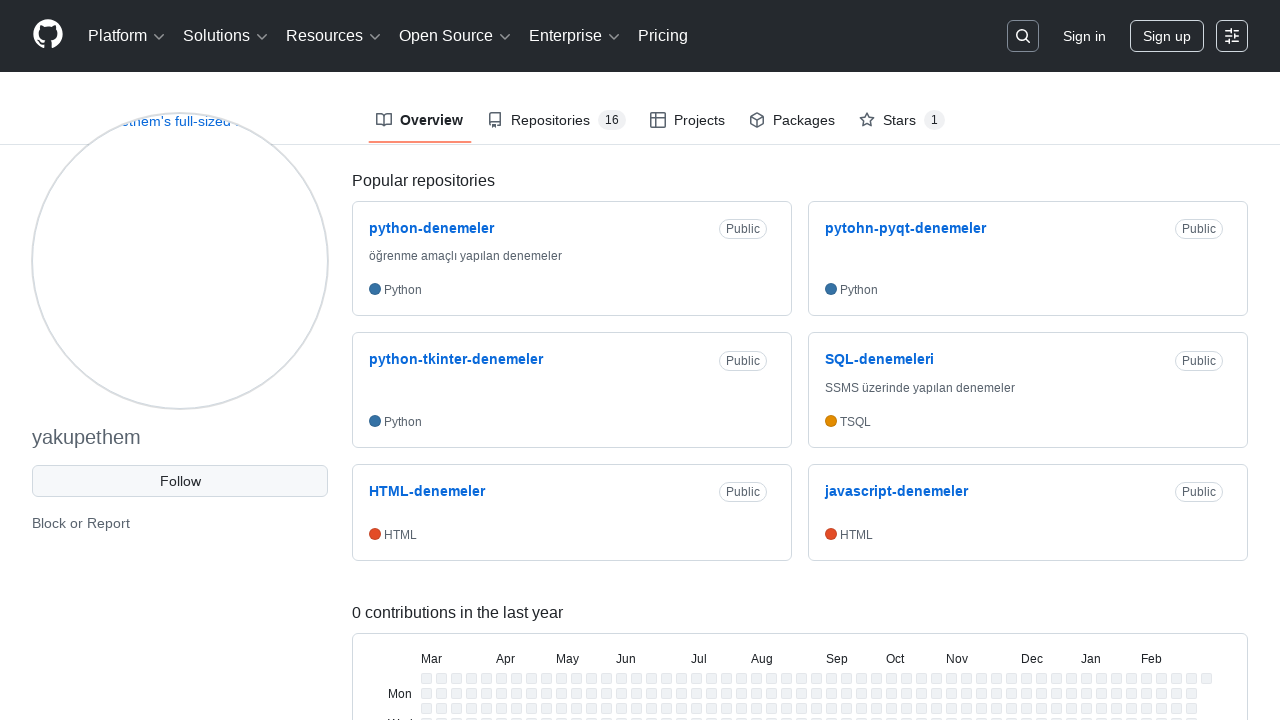

Navigated back to previous page
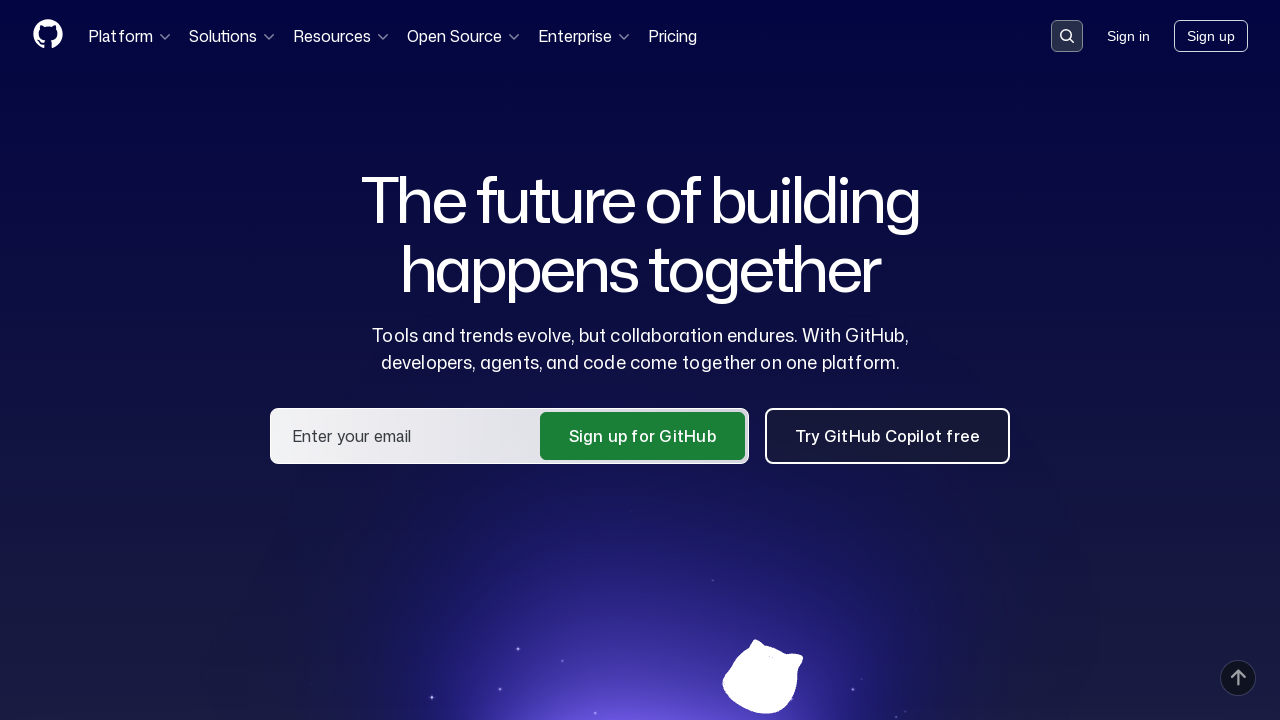

Waited for navigation to complete (domcontentloaded)
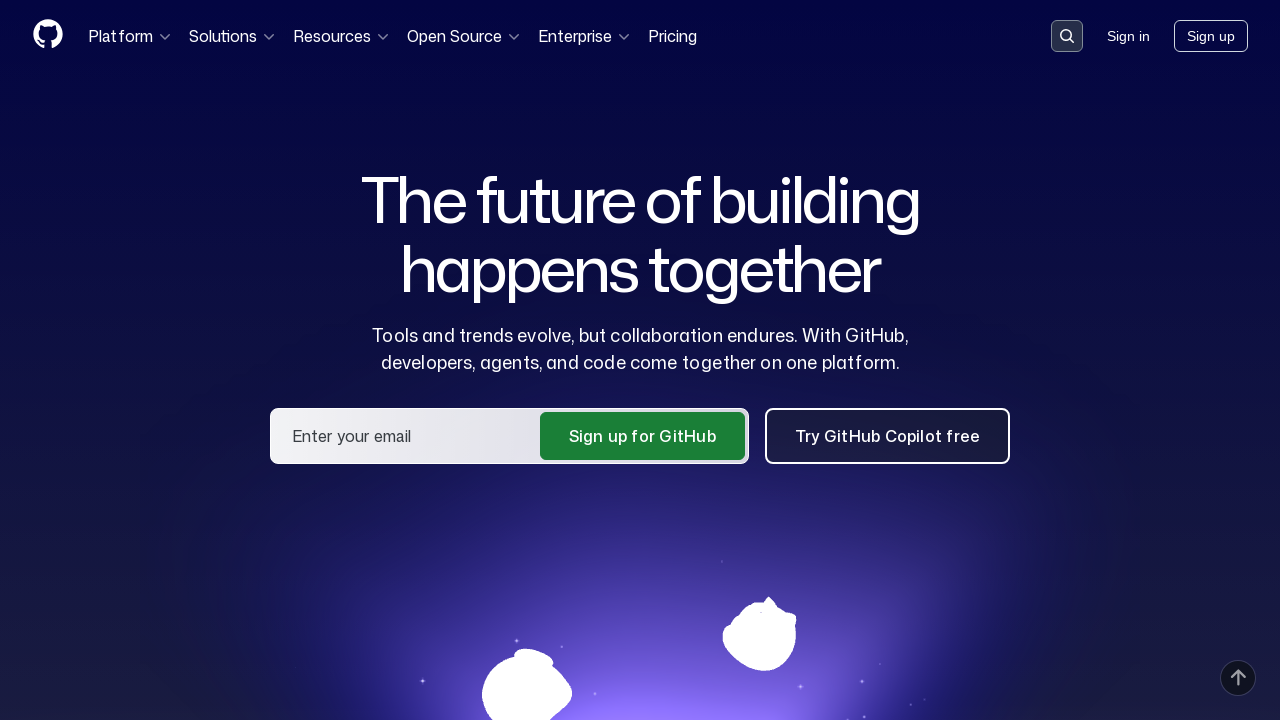

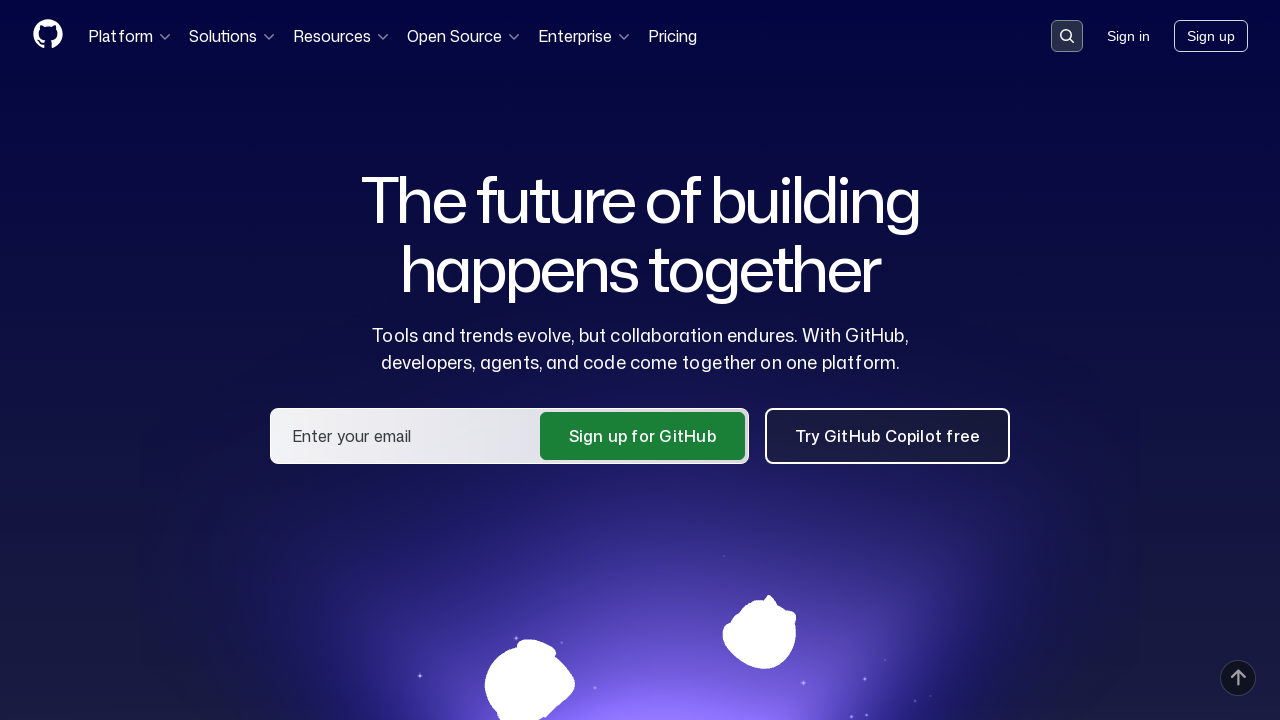